Demonstrates various Playwright locator syntax rules by clicking on different elements using tag name, ID, class, attribute, combined selectors, and text matching on the Form Authentication page.

Starting URL: https://the-internet.herokuapp.com/

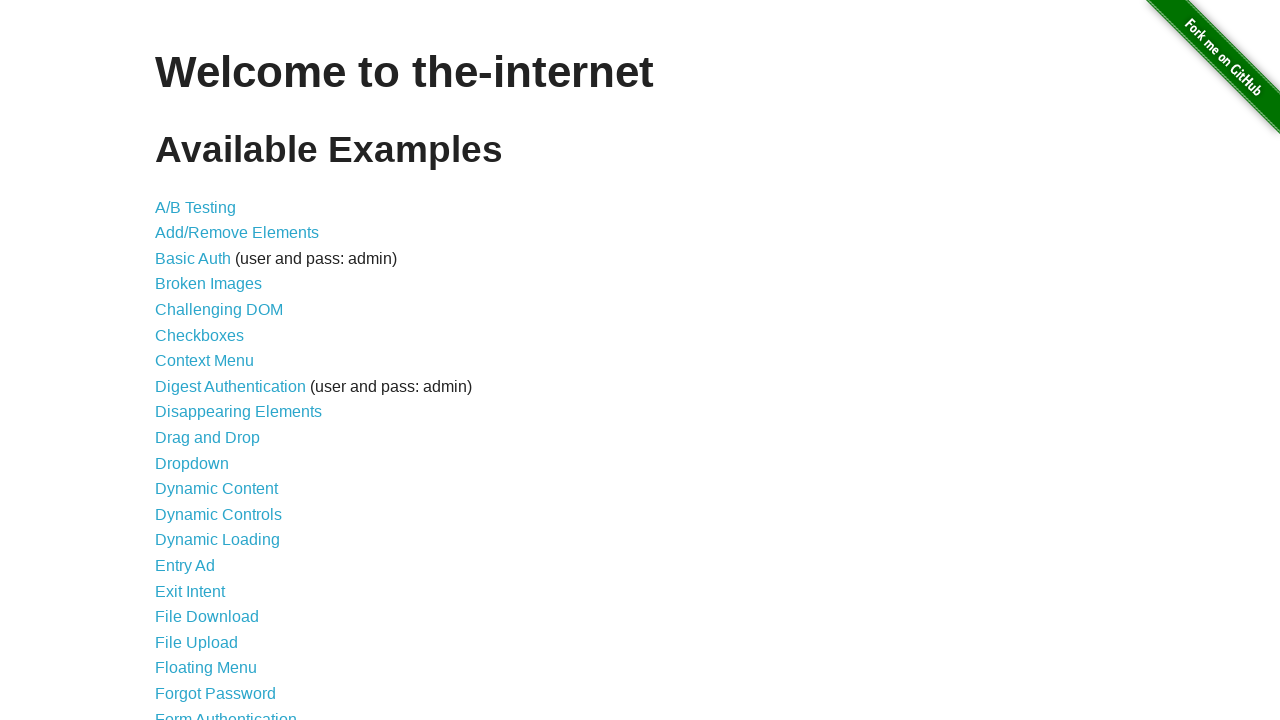

Clicked on 'Form Authentication' link at (226, 712) on internal:text="Form Authentication"i
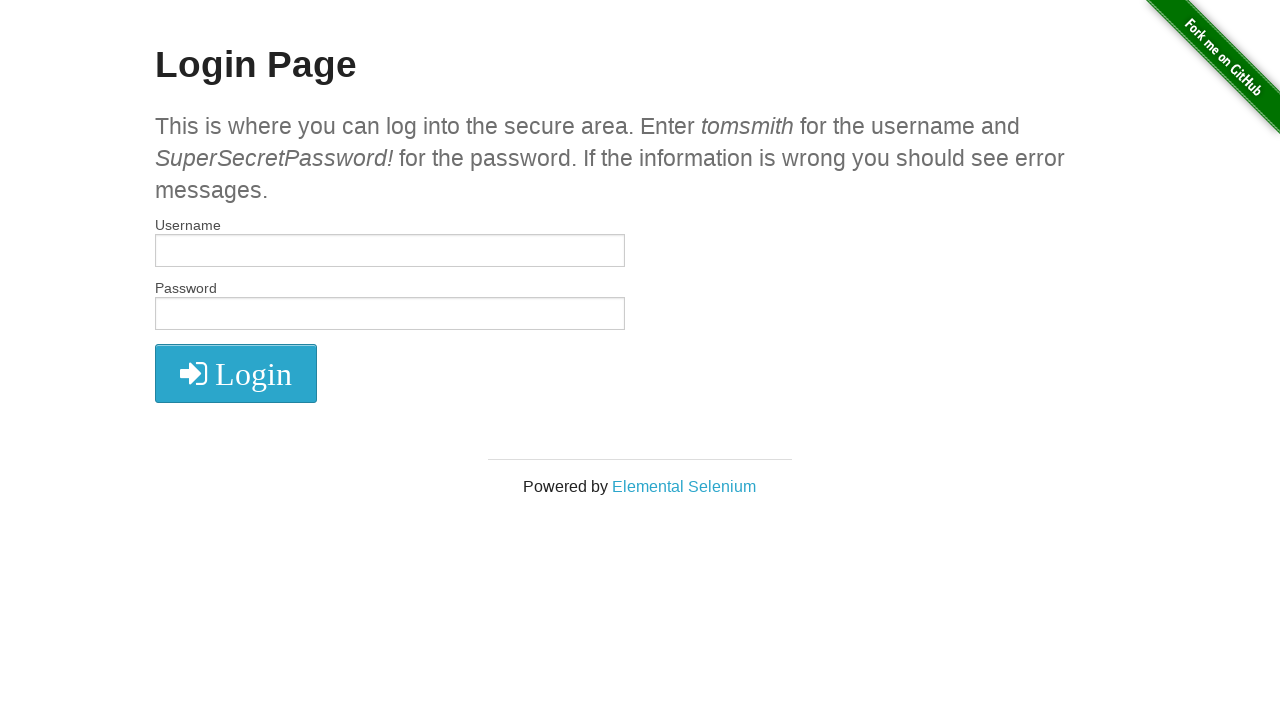

Clicked first input element using tag name selector at (390, 251) on input >> nth=0
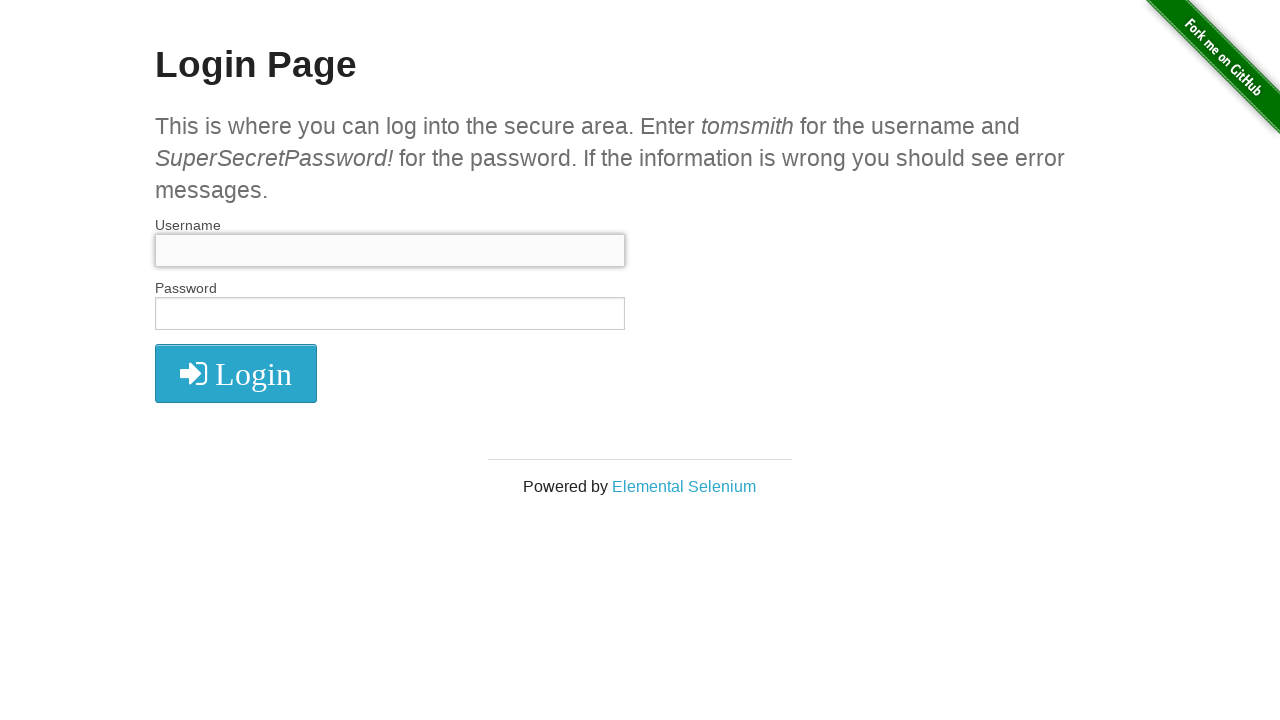

Clicked element with ID 'username' at (390, 251) on #username
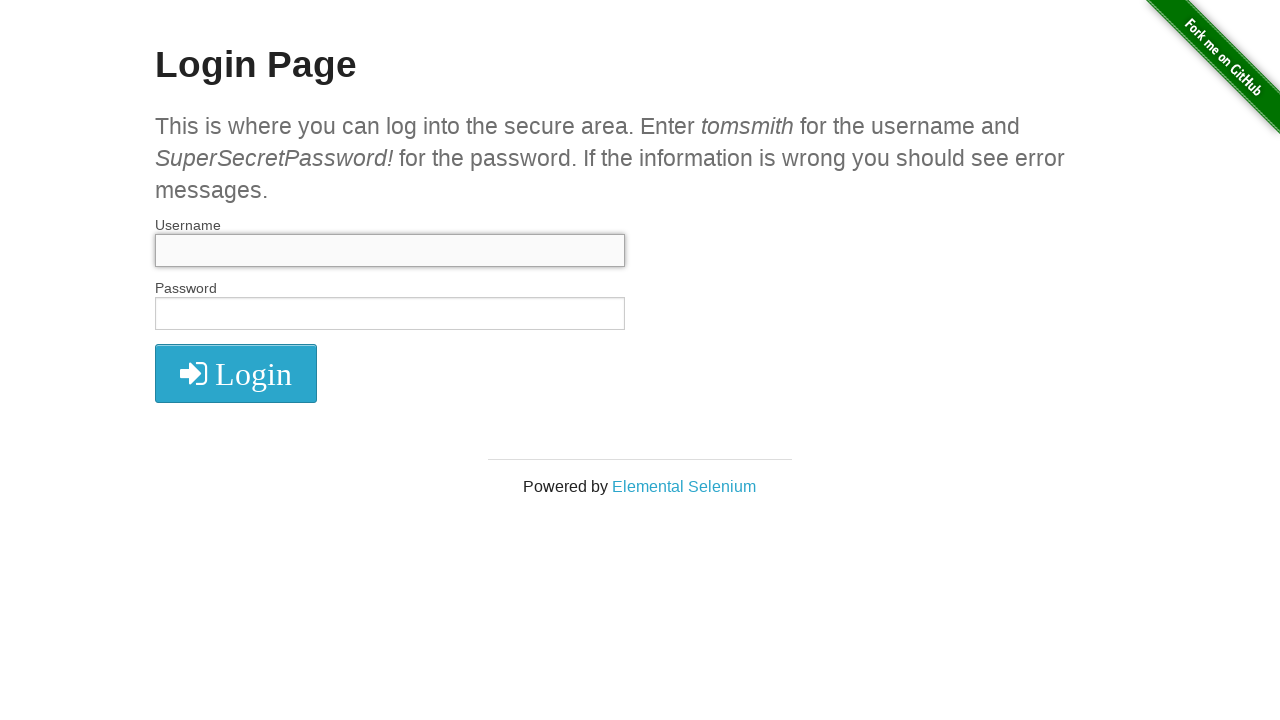

Clicked element with class 'subheader' at (640, 158) on .subheader
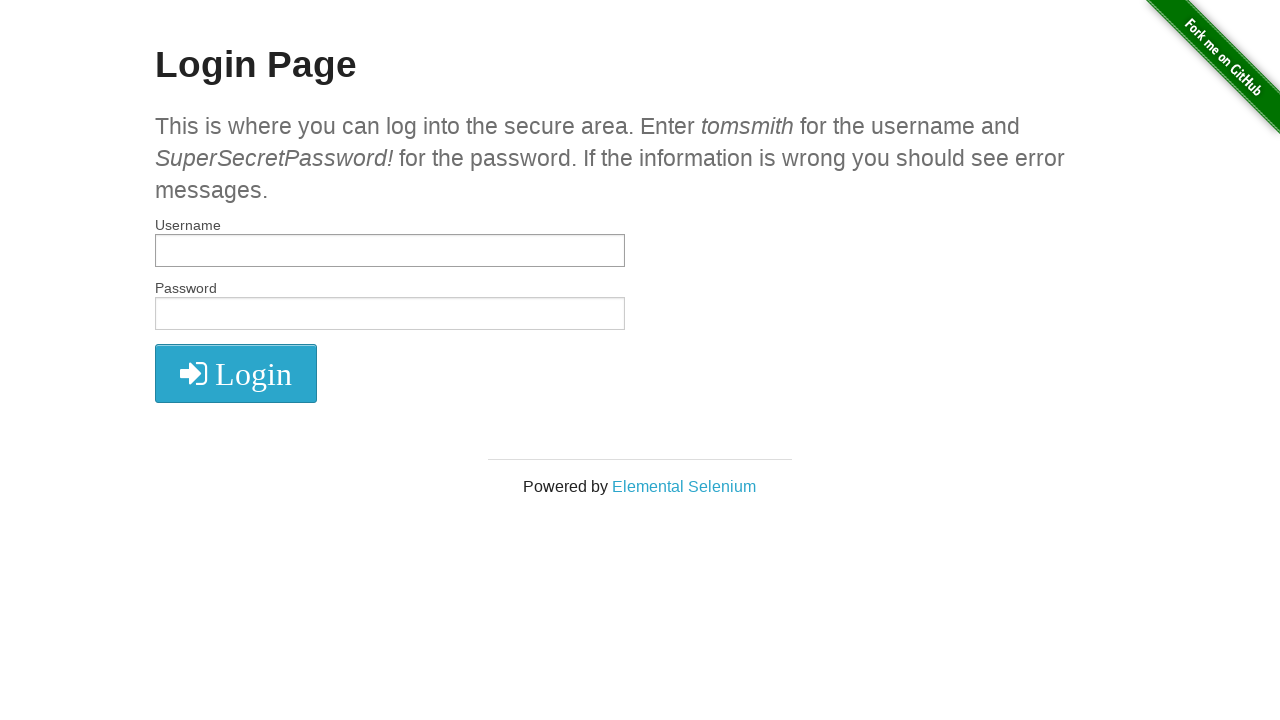

Clicked element with attribute type='text' at (390, 251) on [type="text"]
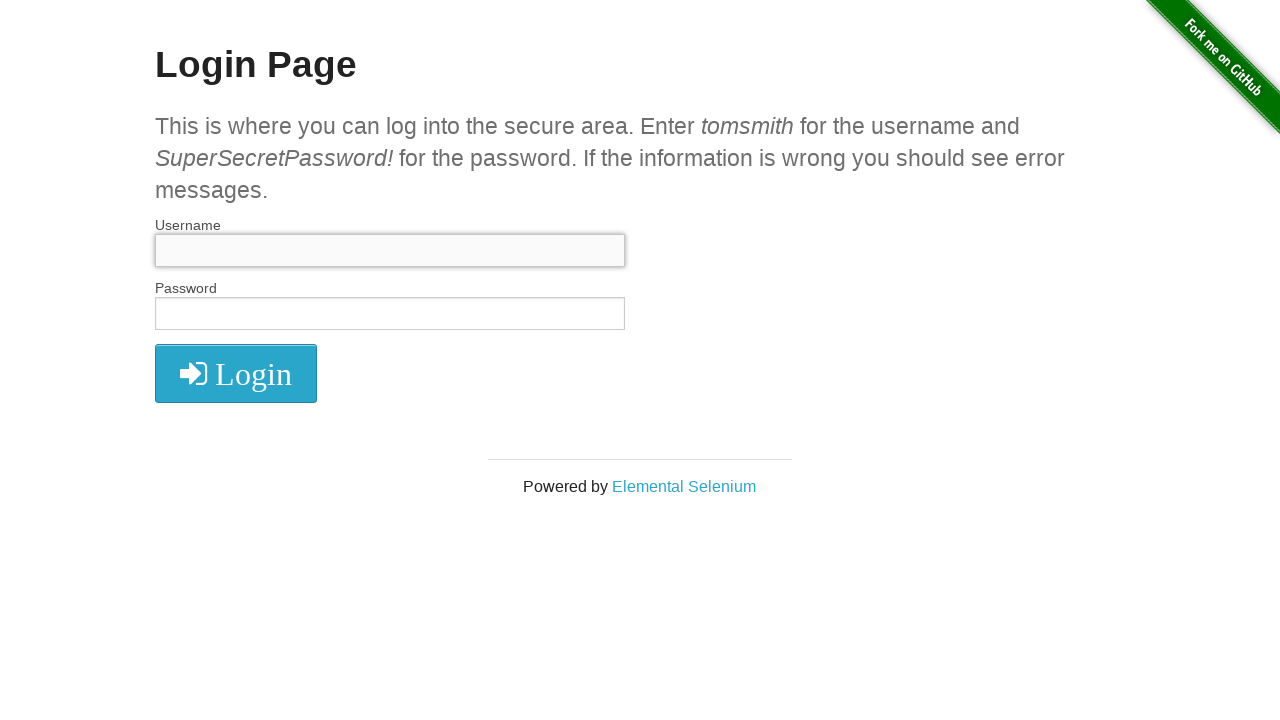

Clicked last element with full class value 'large-6 small-12 columns' at (390, 312) on [class="large-6 small-12 columns"] >> nth=-1
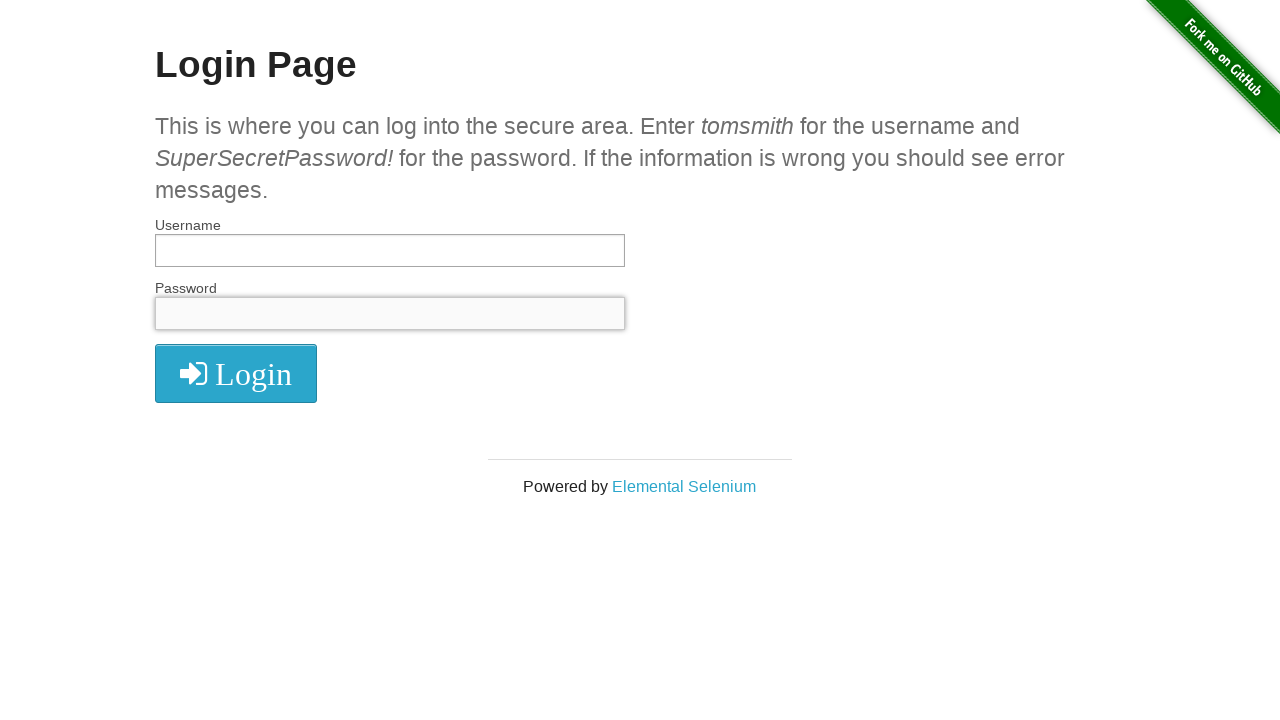

Clicked input element using combined selectors (type and name) at (390, 251) on input[type="text"][name="username"]
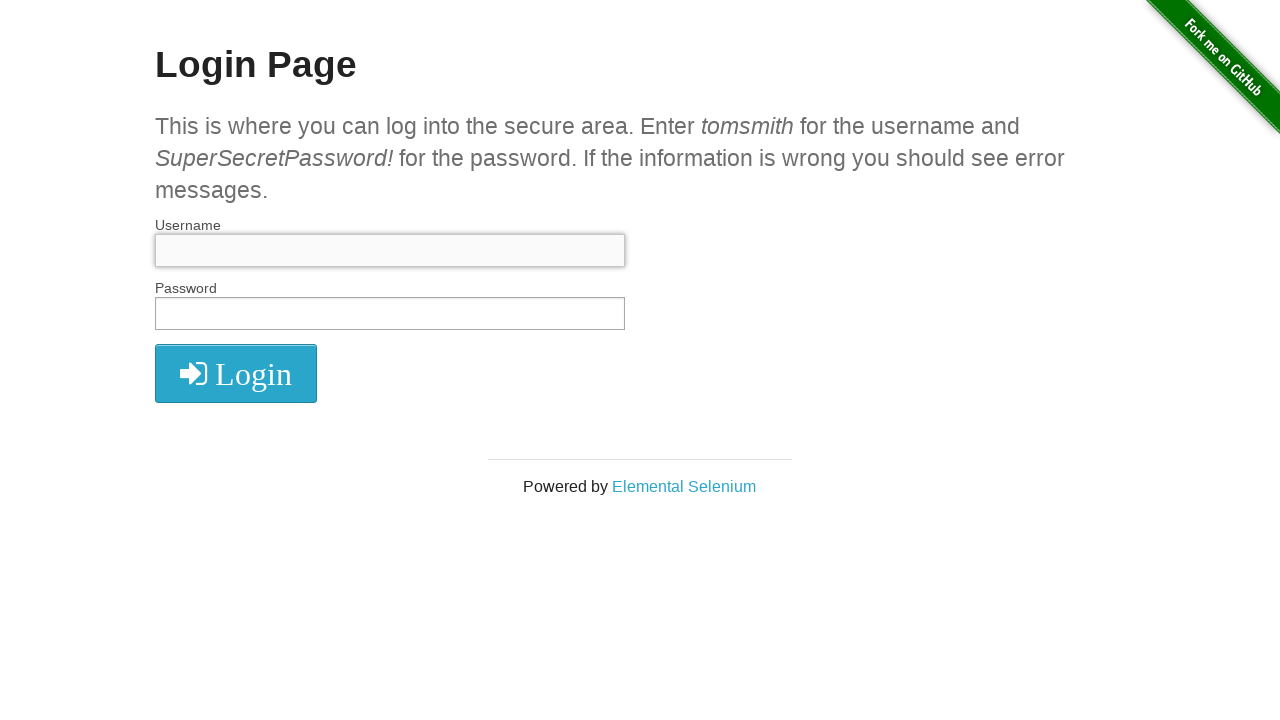

Clicked element containing partial text 'Pag' at (640, 65) on :text("Pag")
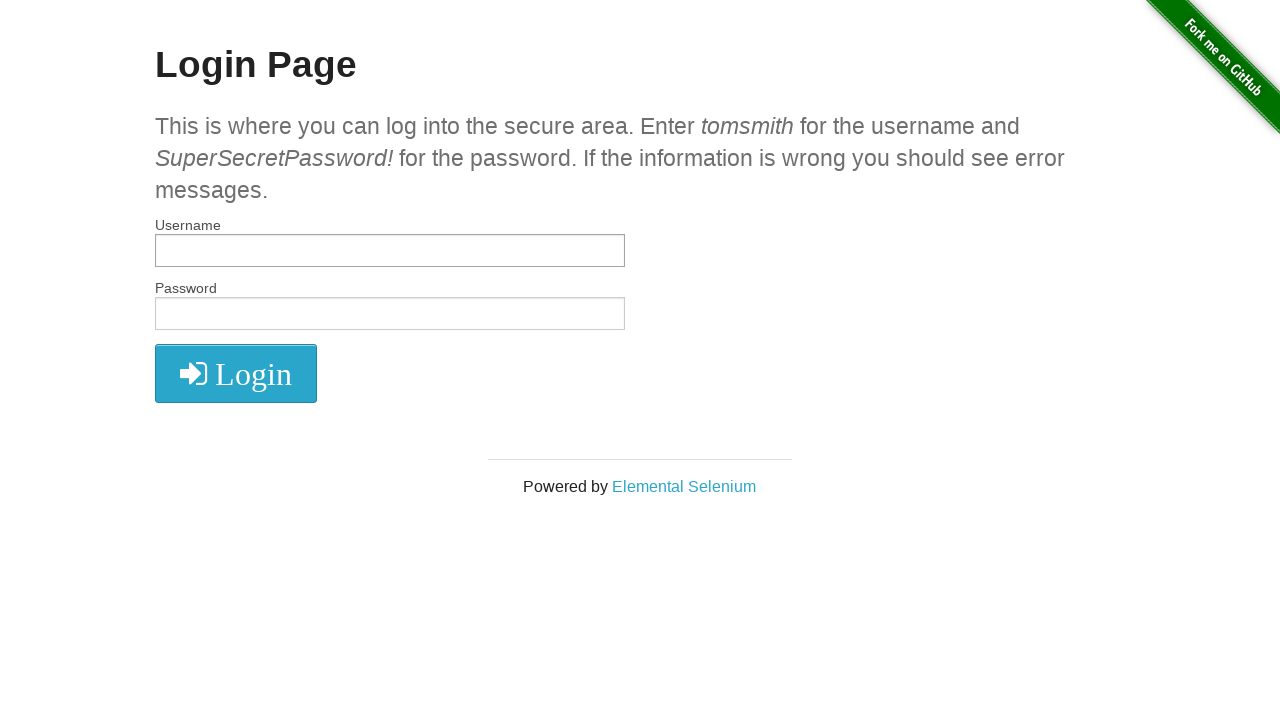

Clicked element with exact text 'Login Page' at (640, 65) on :text-is("Login Page")
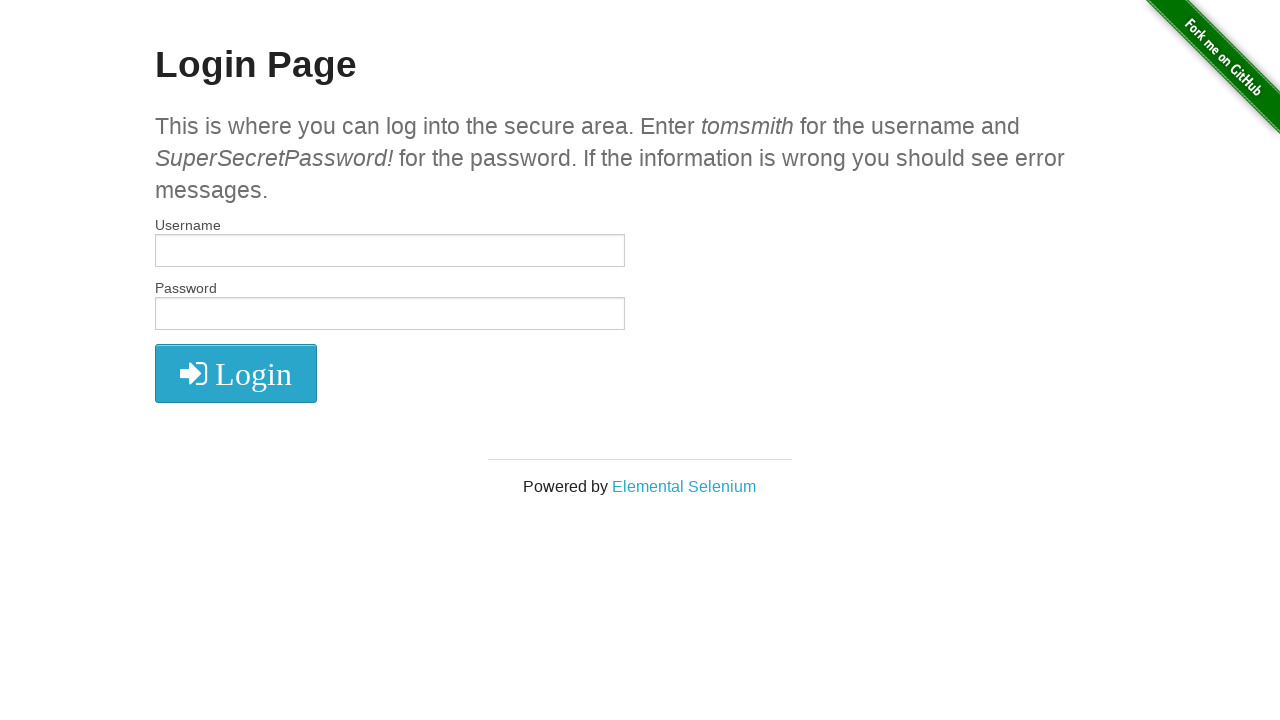

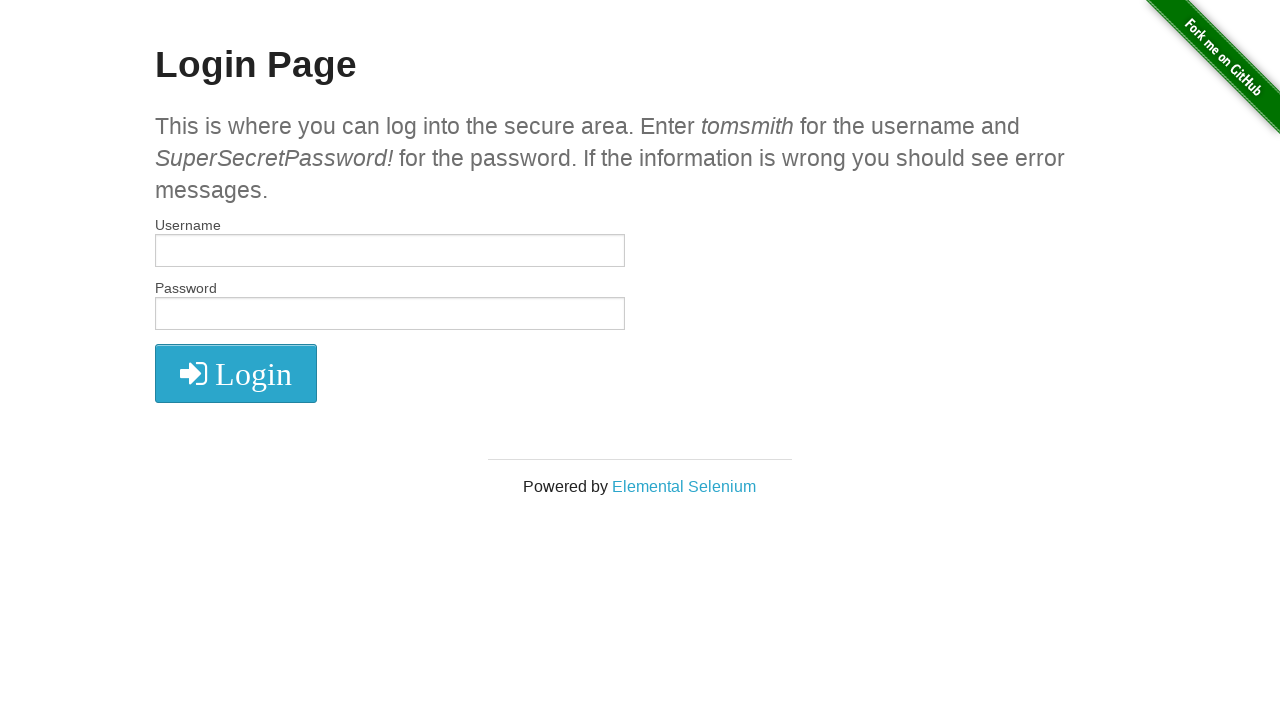